Tests basic Selenium WebDriver functionality by navigating to a page, verifying page properties, clicking a link to navigate to a web form, and checking element attributes

Starting URL: https://bonigarcia.dev/selenium-webdriver-java/

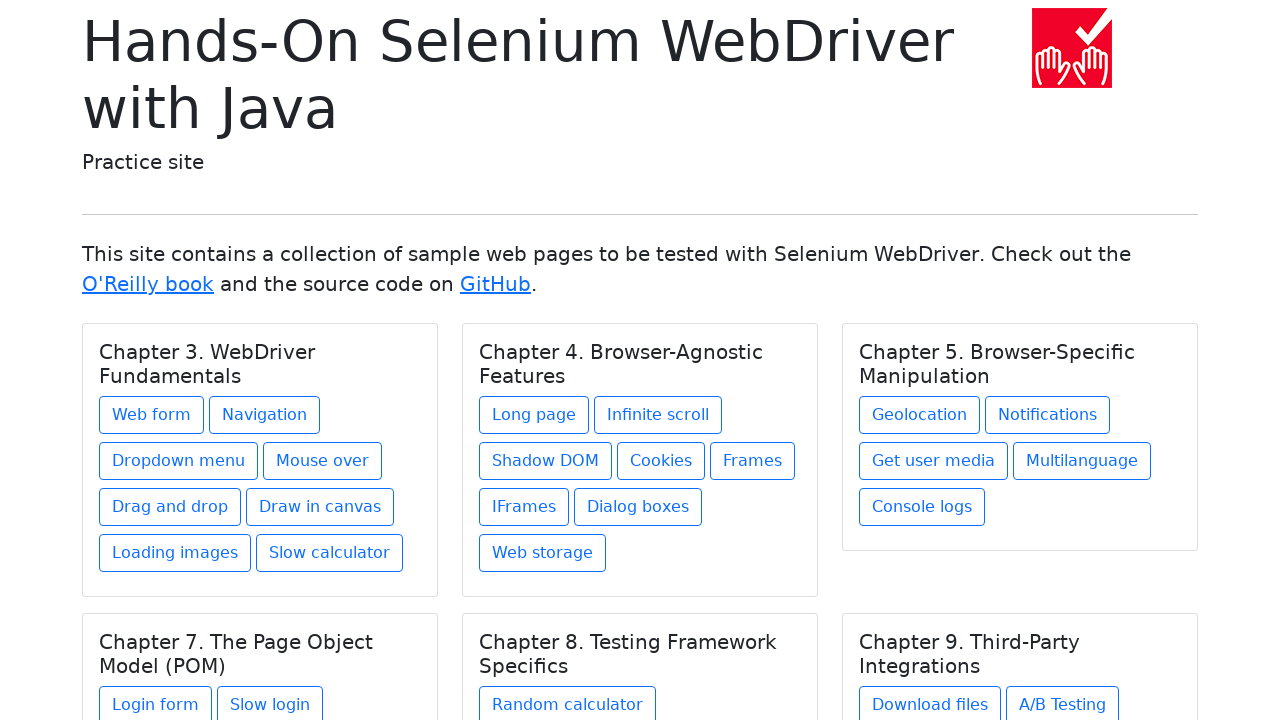

Verified page title is 'Hands-On Selenium WebDriver with Java'
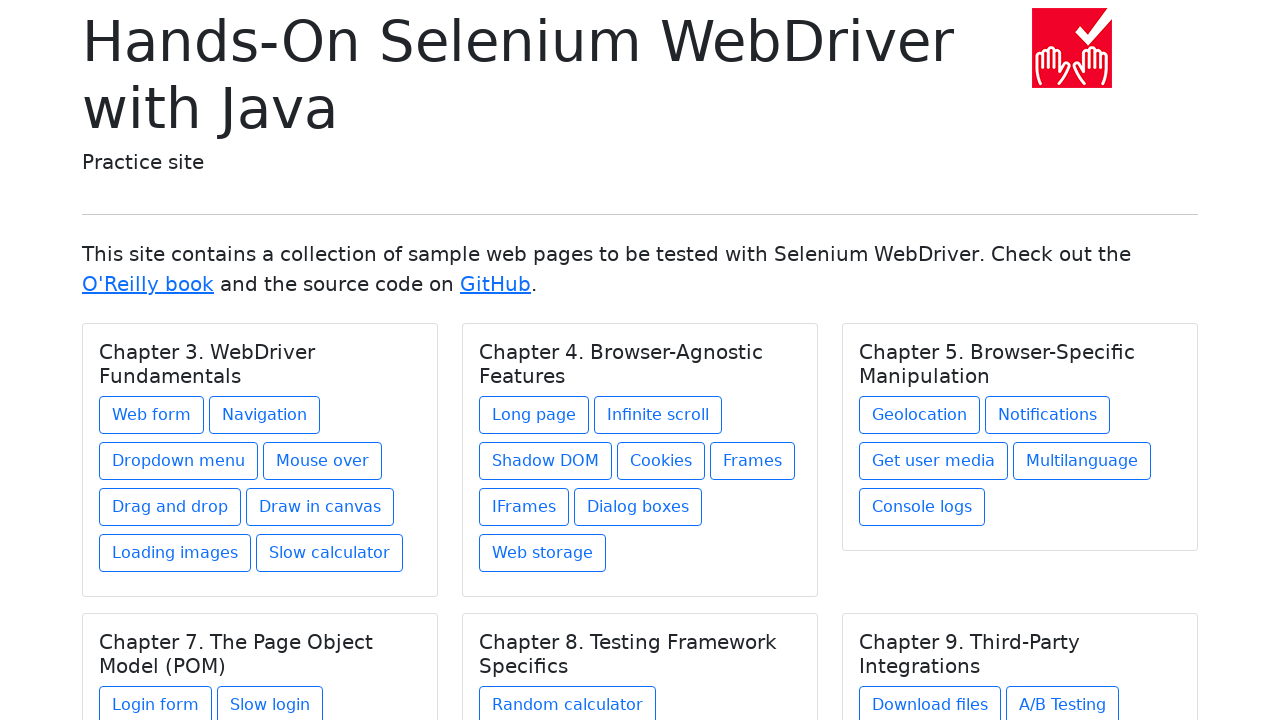

Verified page content contains 'html'
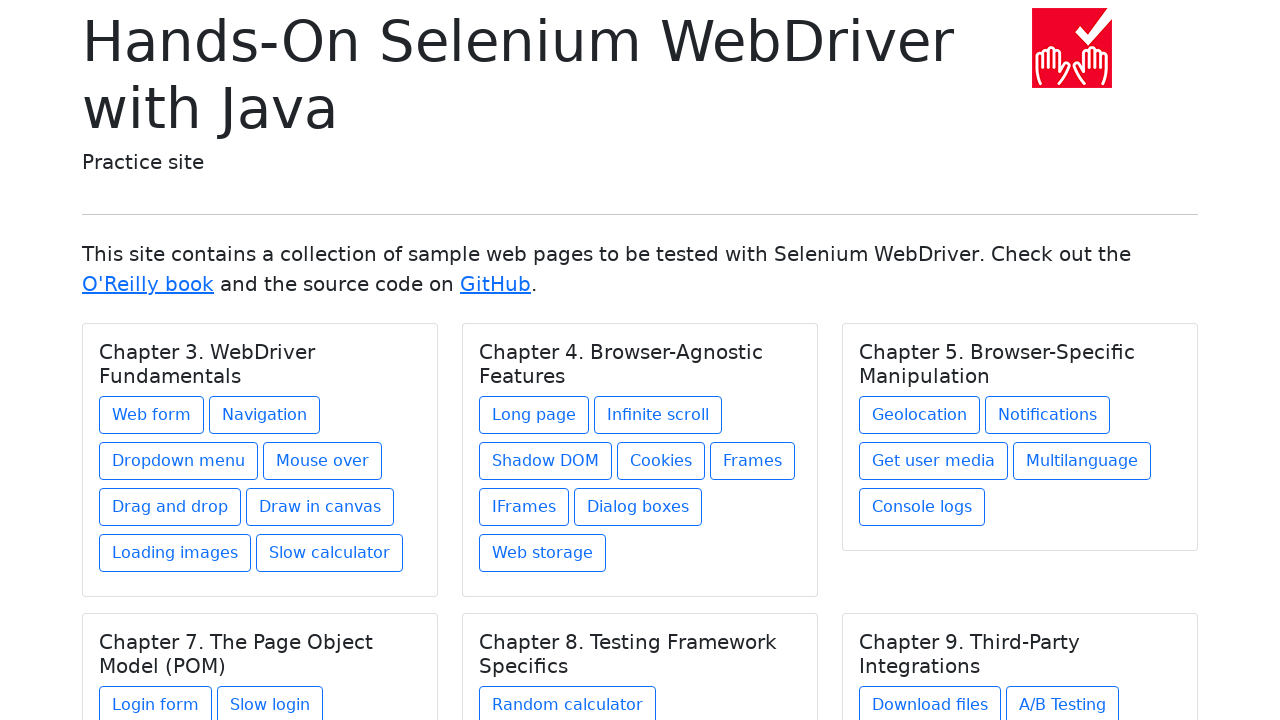

Verified current URL matches expected URL
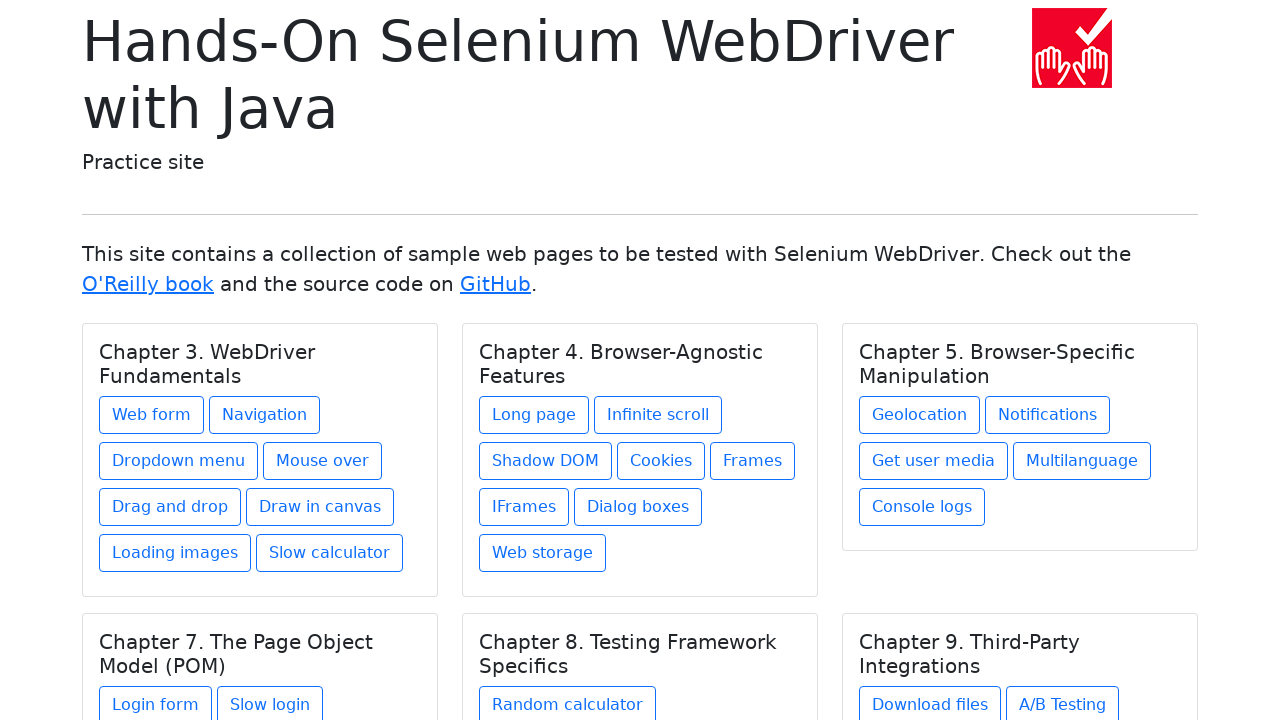

Clicked 'Web form' link to navigate to form page at (152, 415) on text=Web form
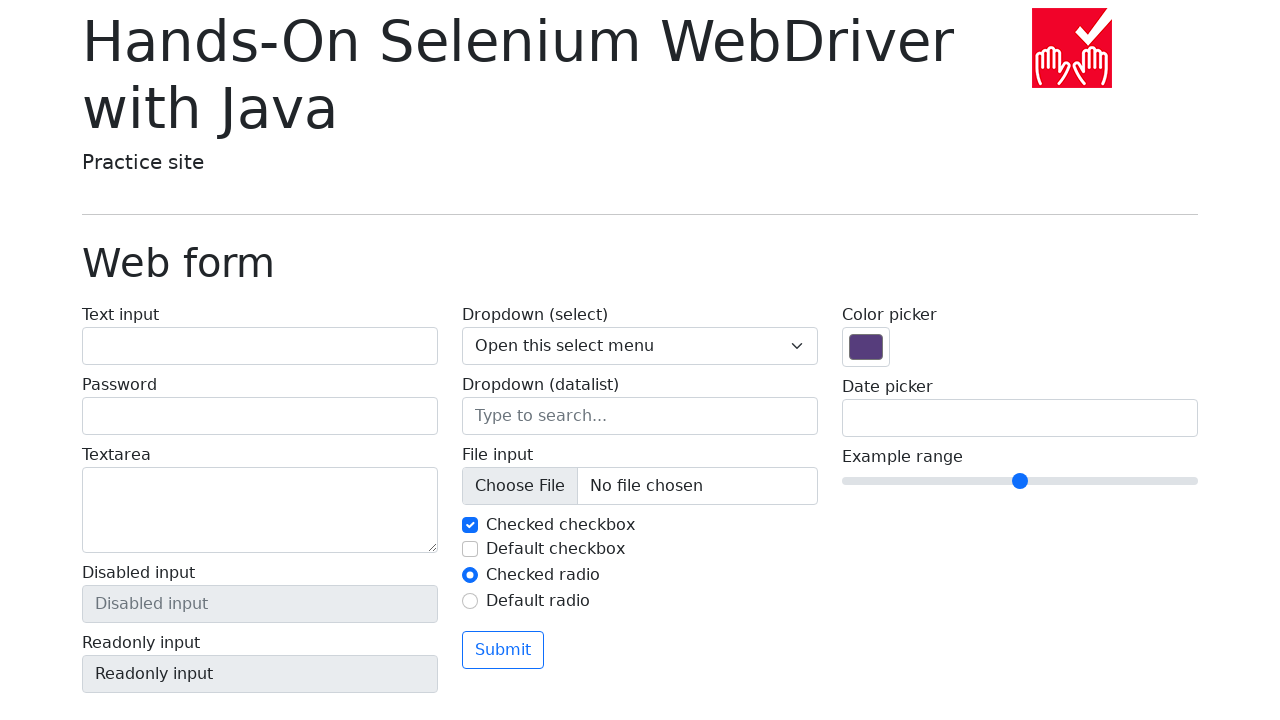

Located textarea element on the page
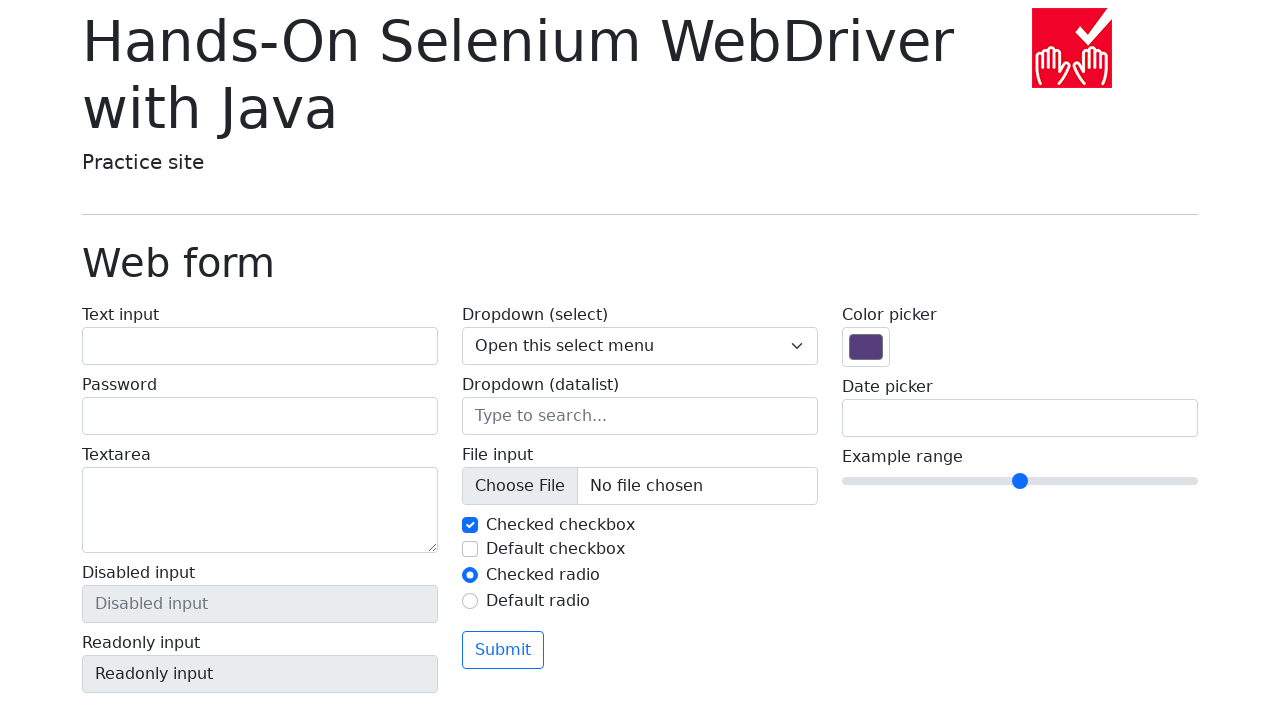

Verified textarea 'rows' attribute equals '3'
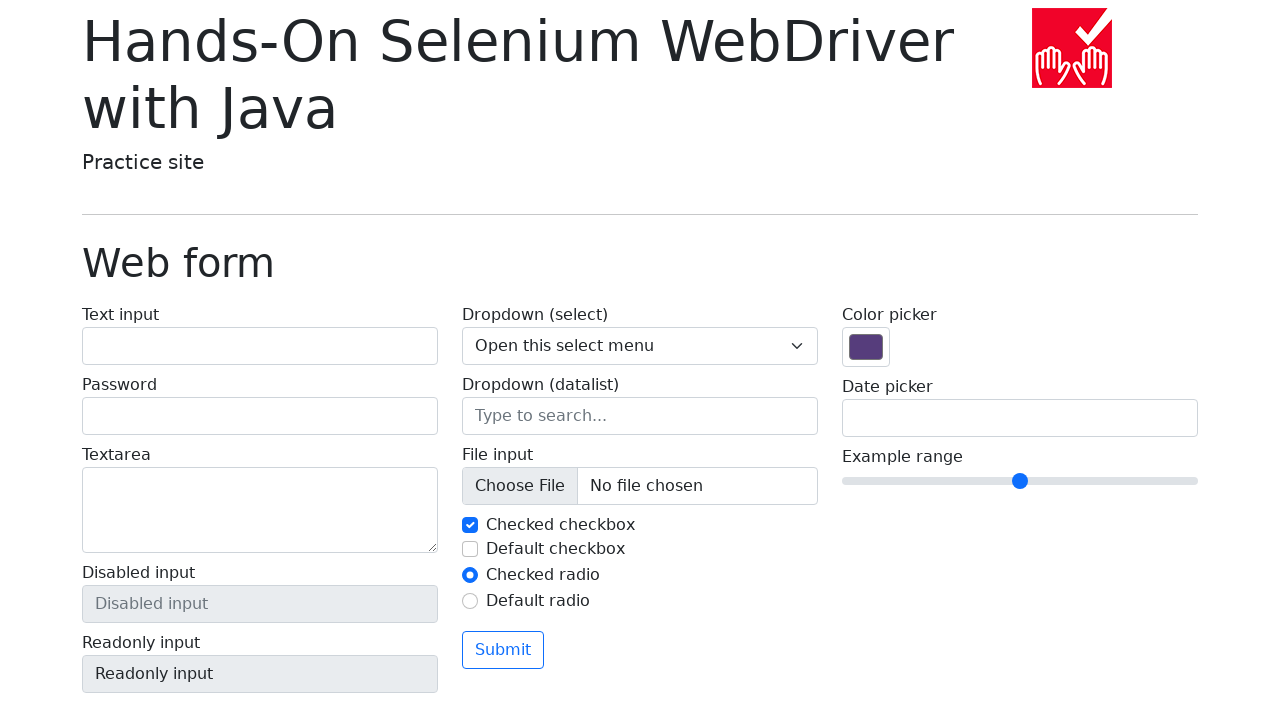

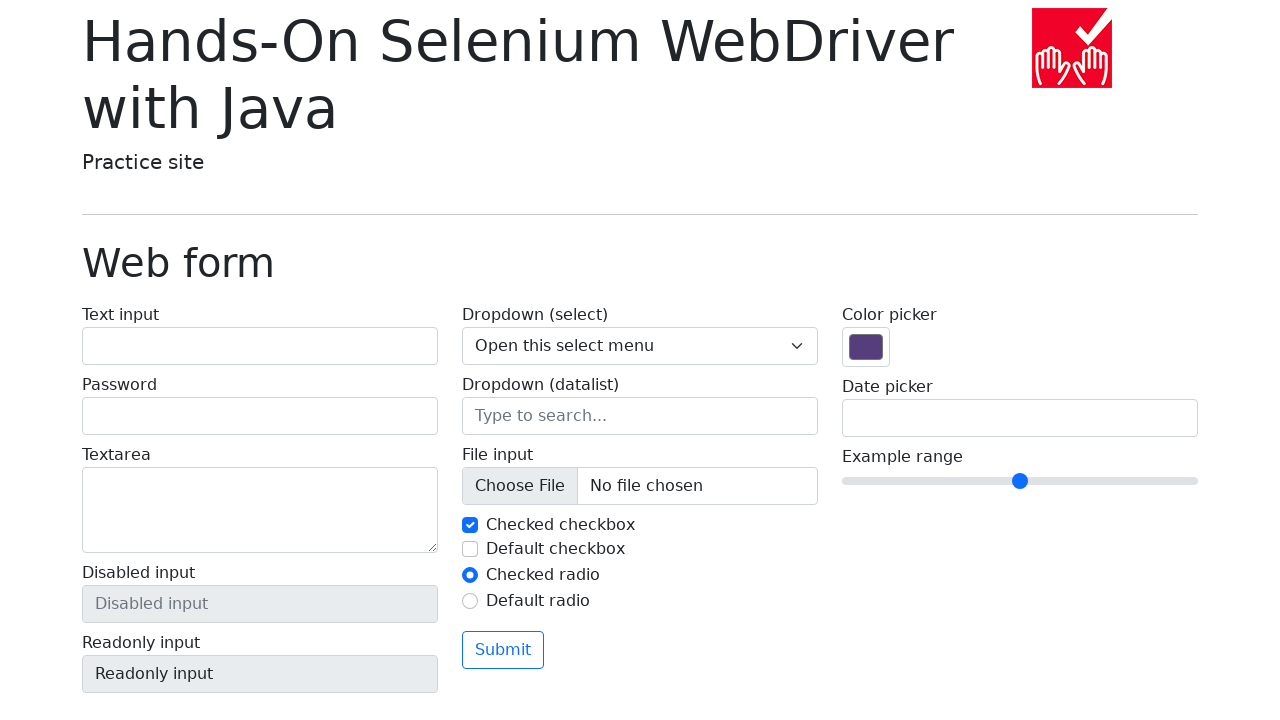